Tests drag and drop functionality by dragging an element (JSON container) and dropping it onto a target box

Starting URL: https://grotechminds.com/drag-and-drop/

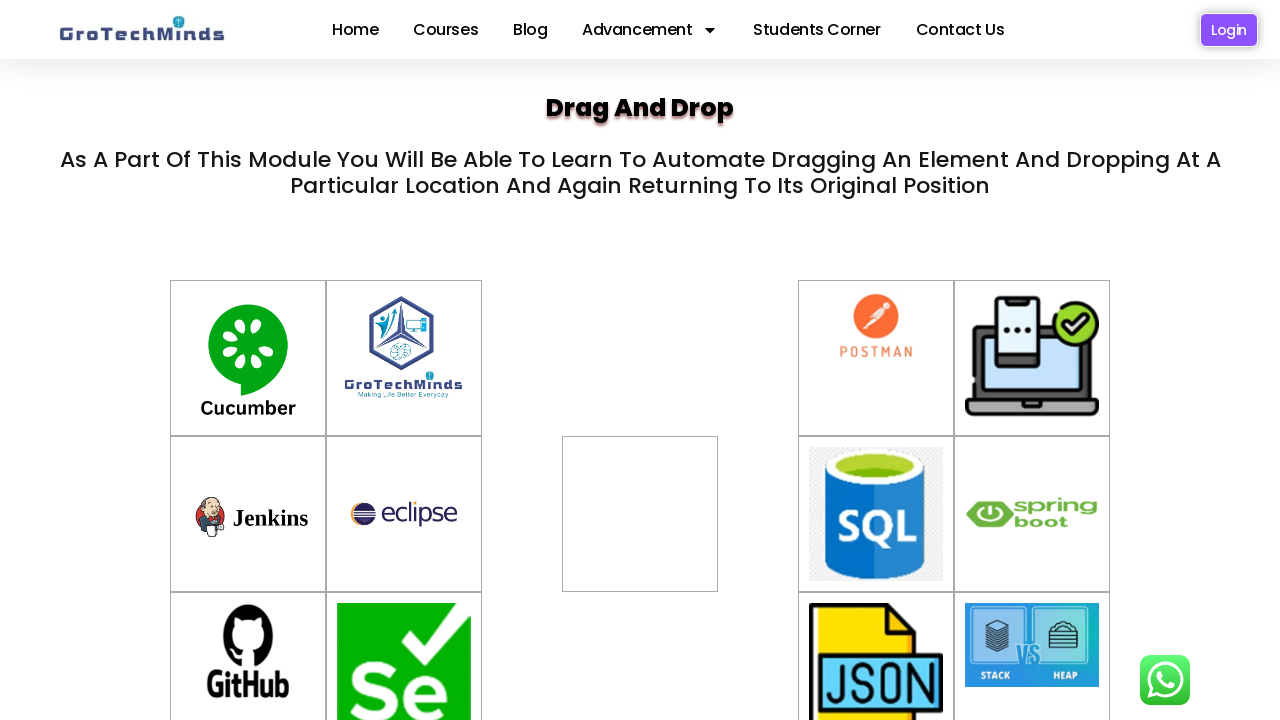

Located JSON container source element with id 'container-10'
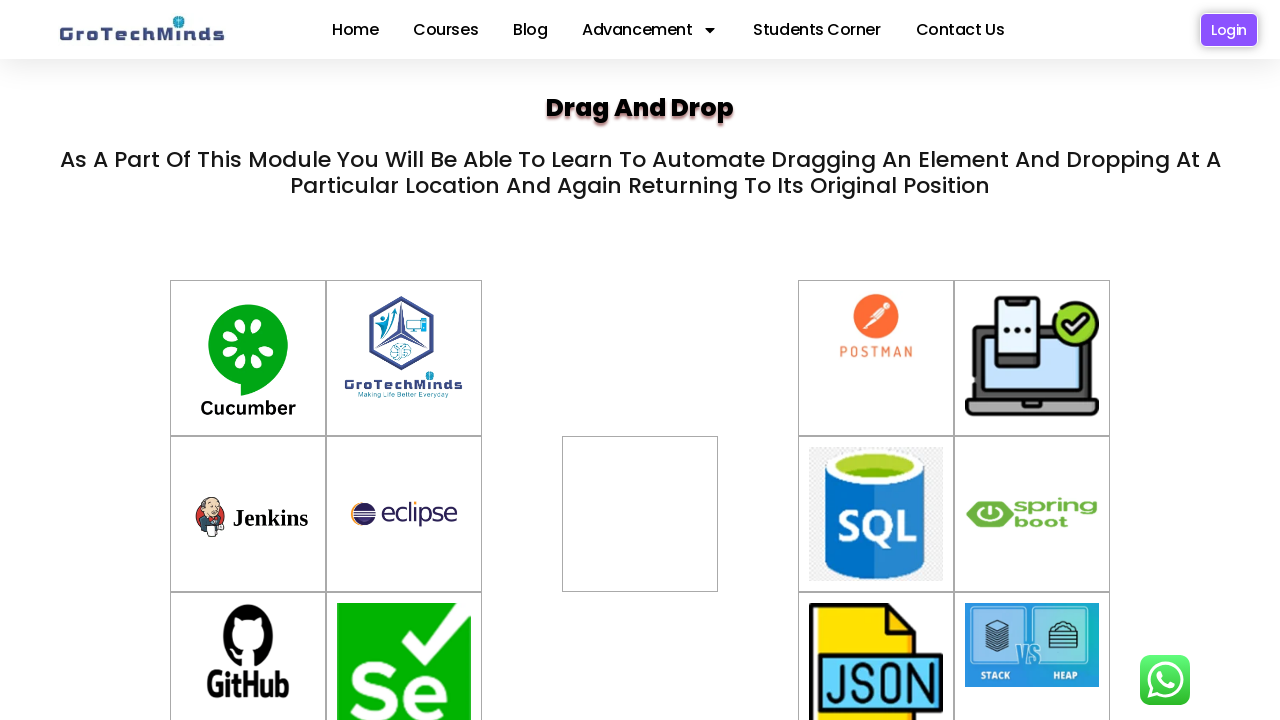

Located target drop box element with id 'div2'
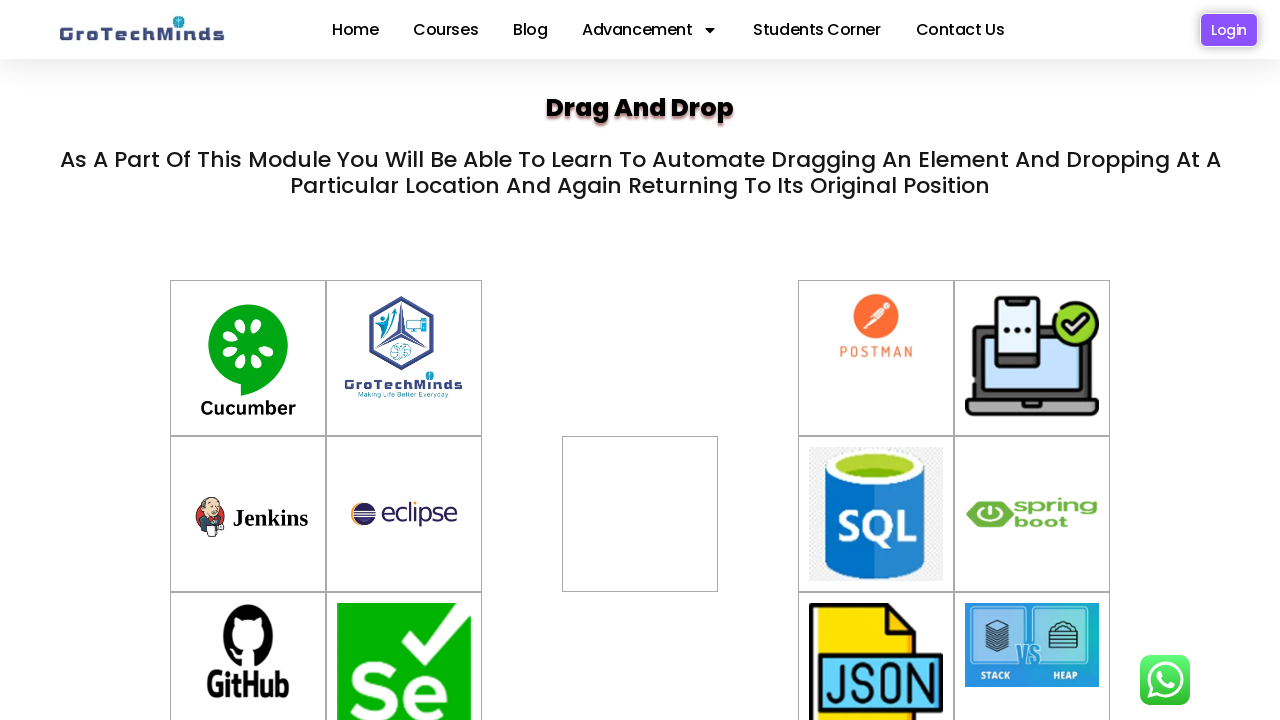

Dragged JSON container and dropped it onto target box at (640, 487)
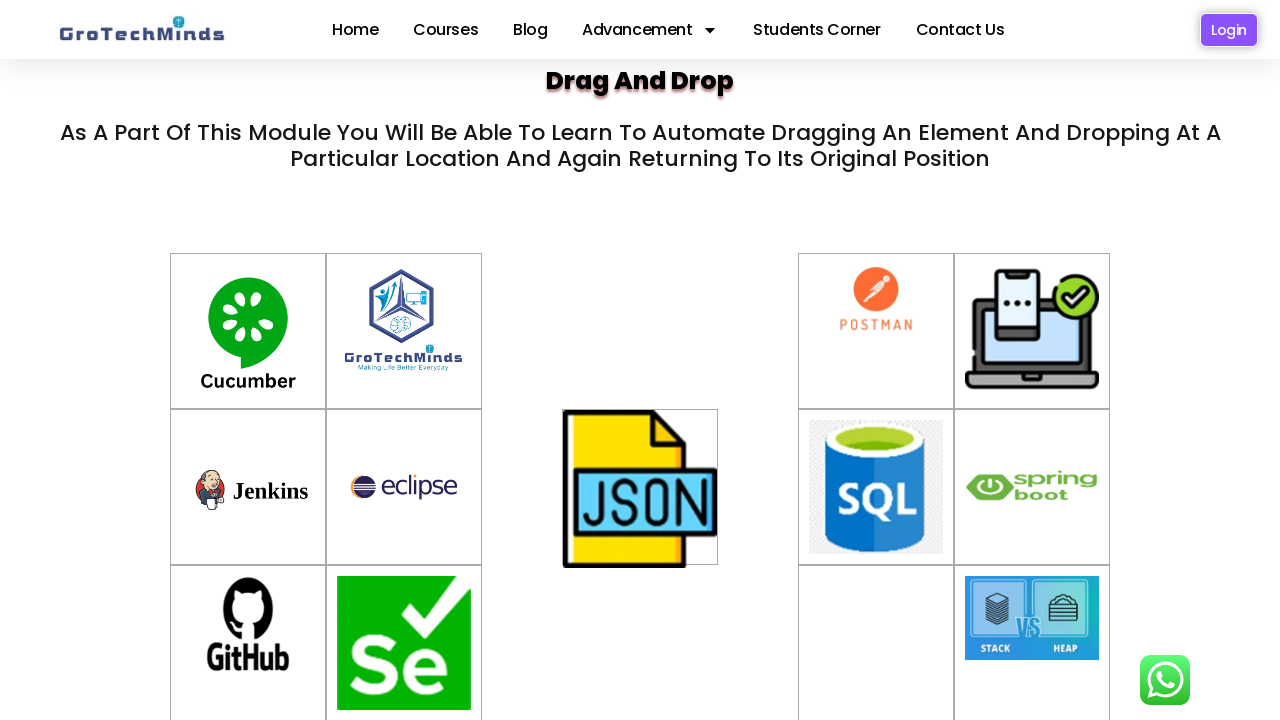

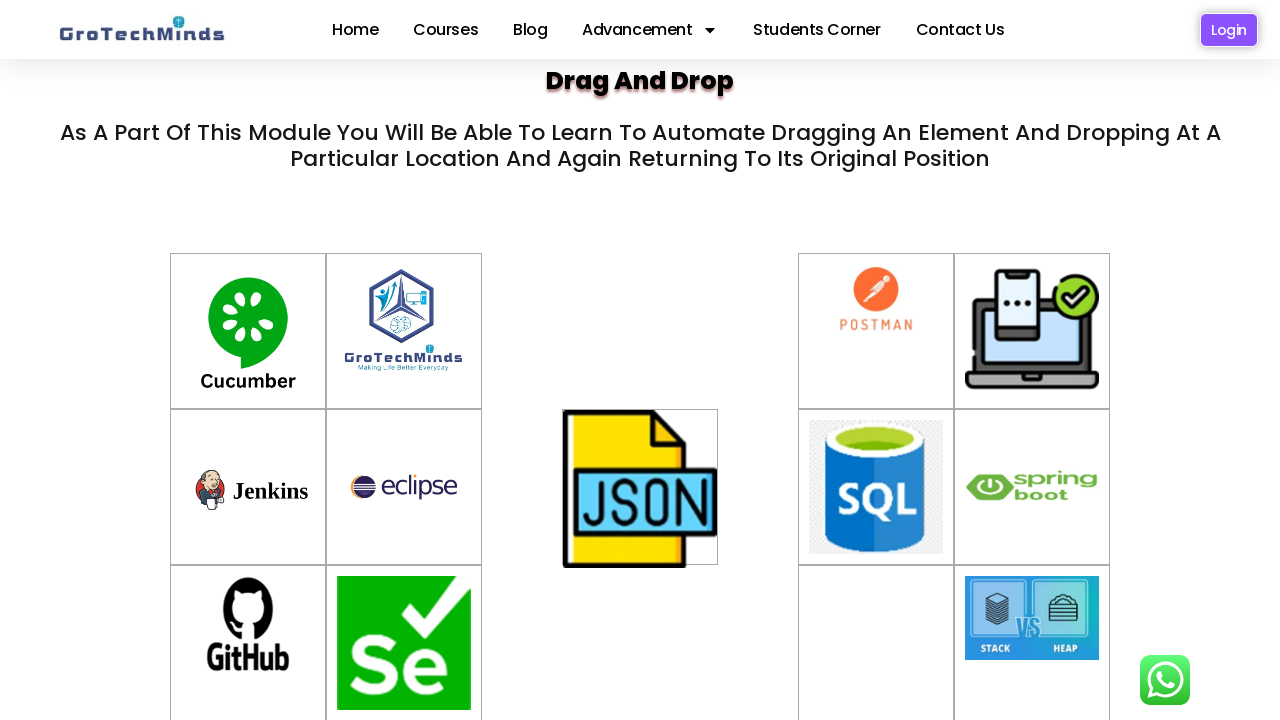